Tests selecting a car from the Standard Multi Select dropdown

Starting URL: https://demoqa.com/select-menu

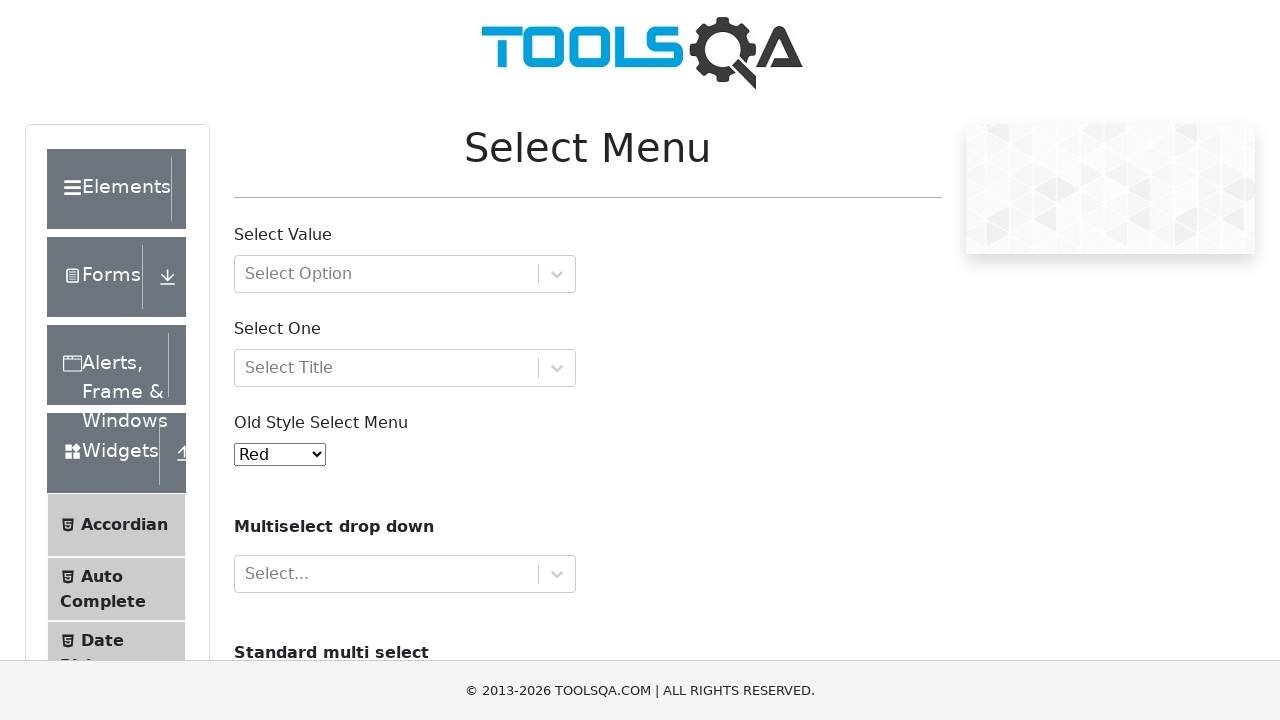

Navigated to Select Menu page
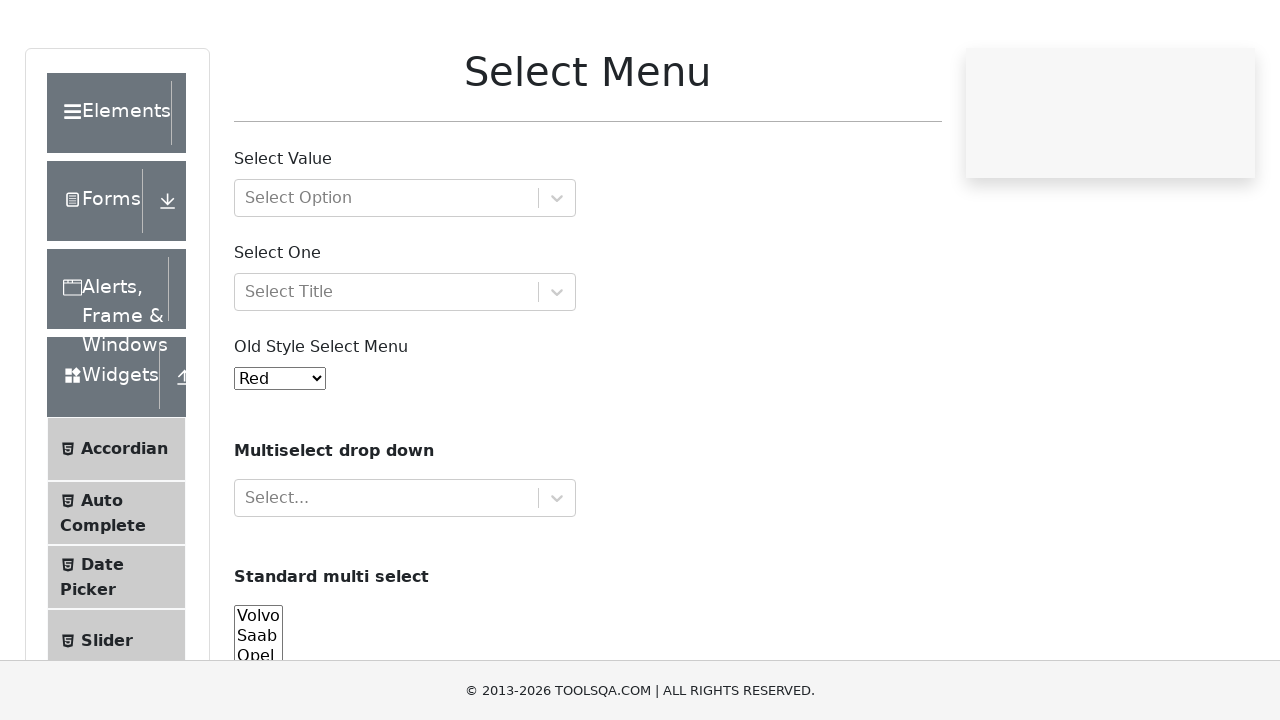

Selected 'Audi' from the Standard Multi Select dropdown on #cars
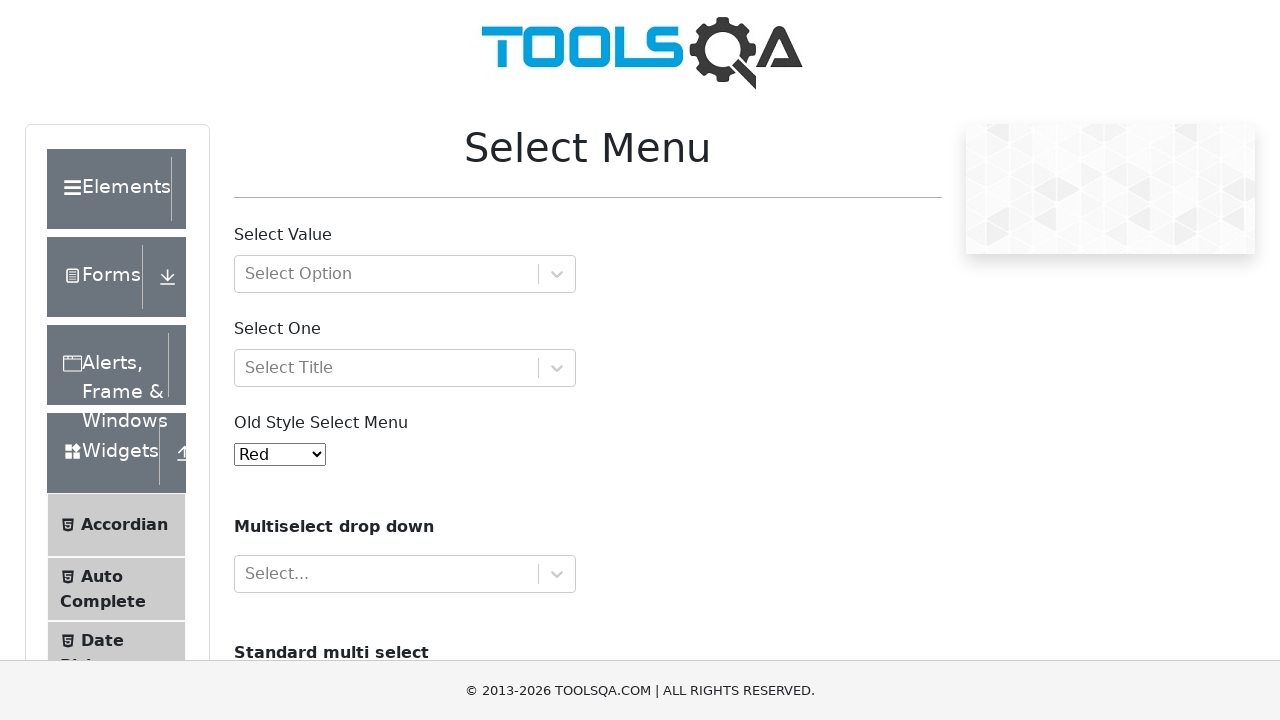

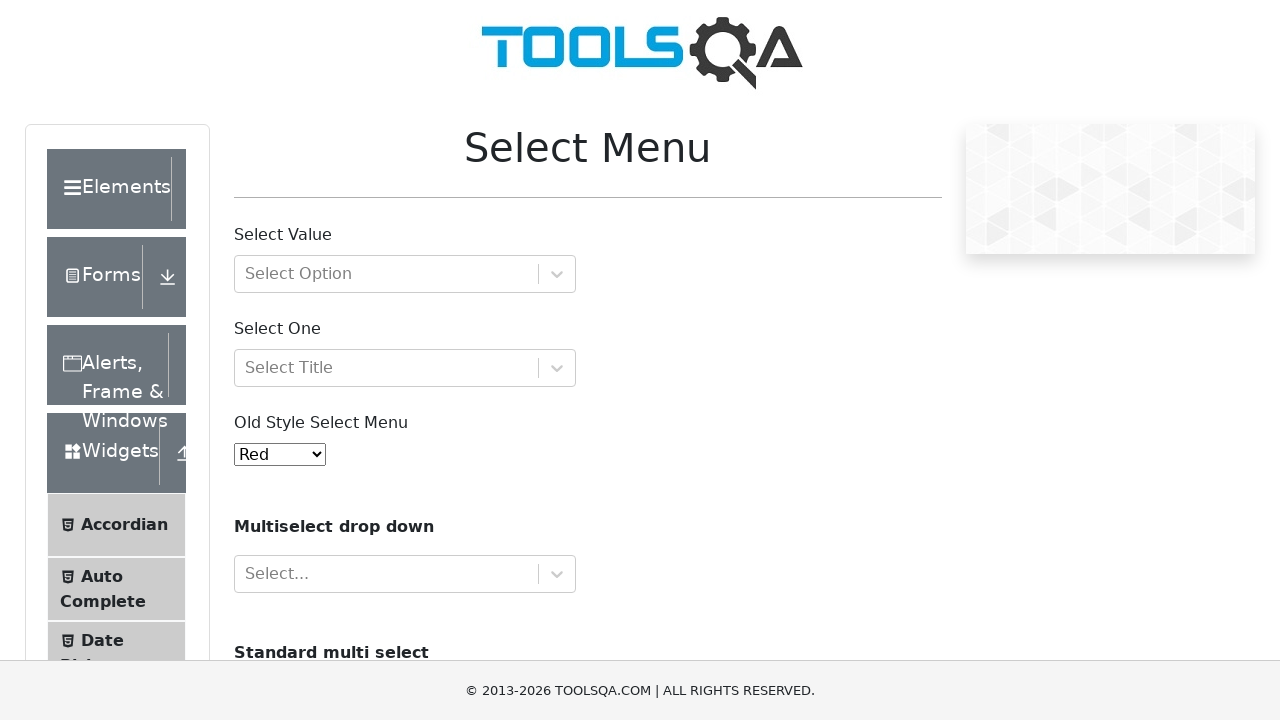